Navigates to a demo QA site and validates that a specific number of cards are displayed on the page

Starting URL: https://demoqa.com

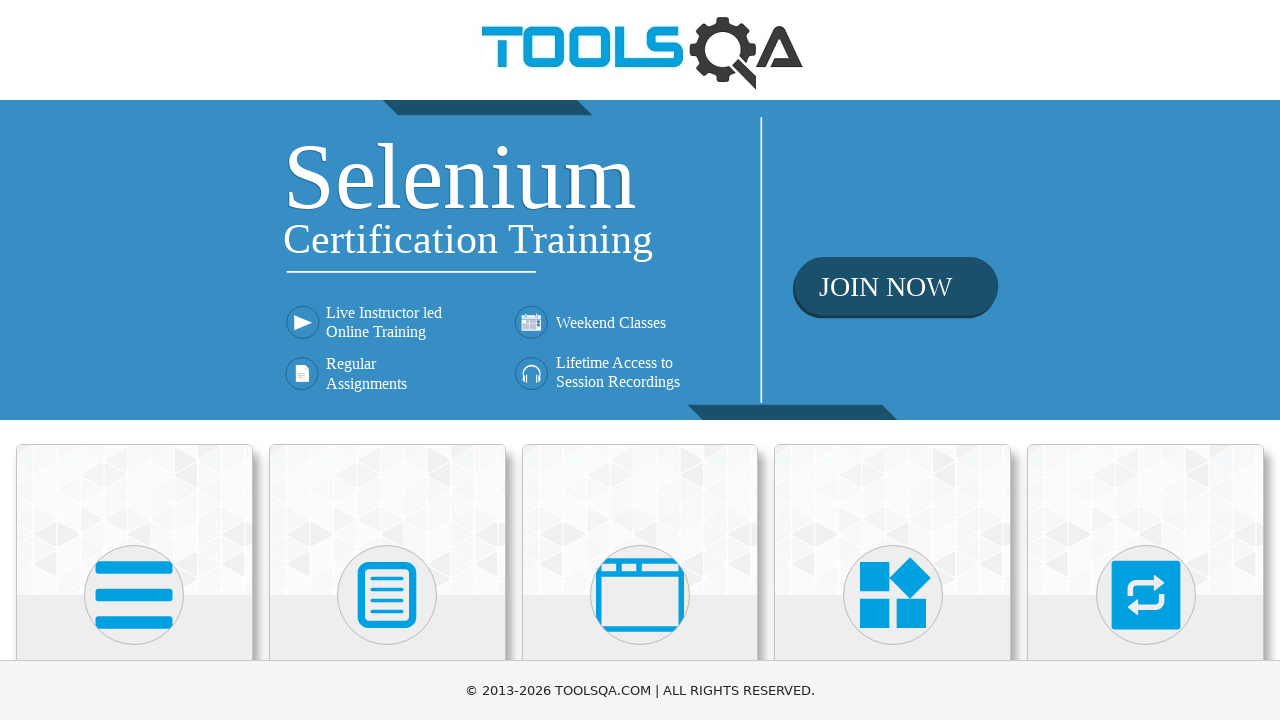

Navigated to DemoQA home page
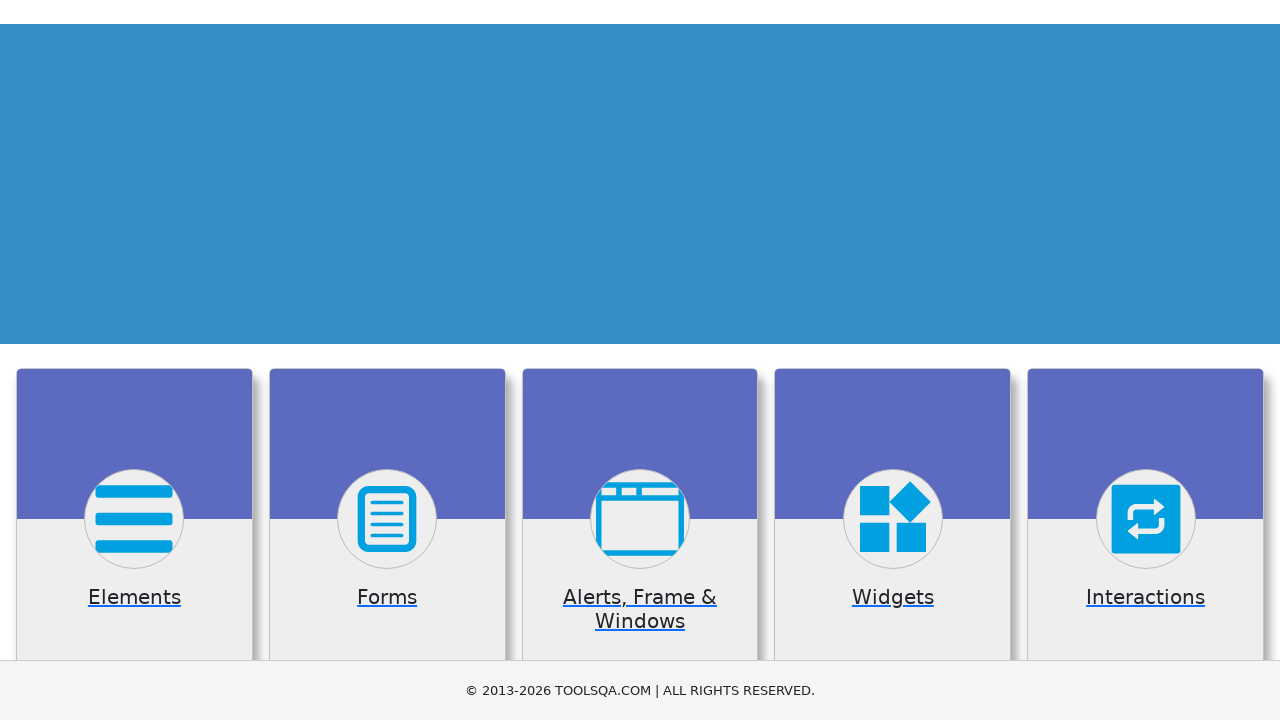

Waited for cards to load on the page
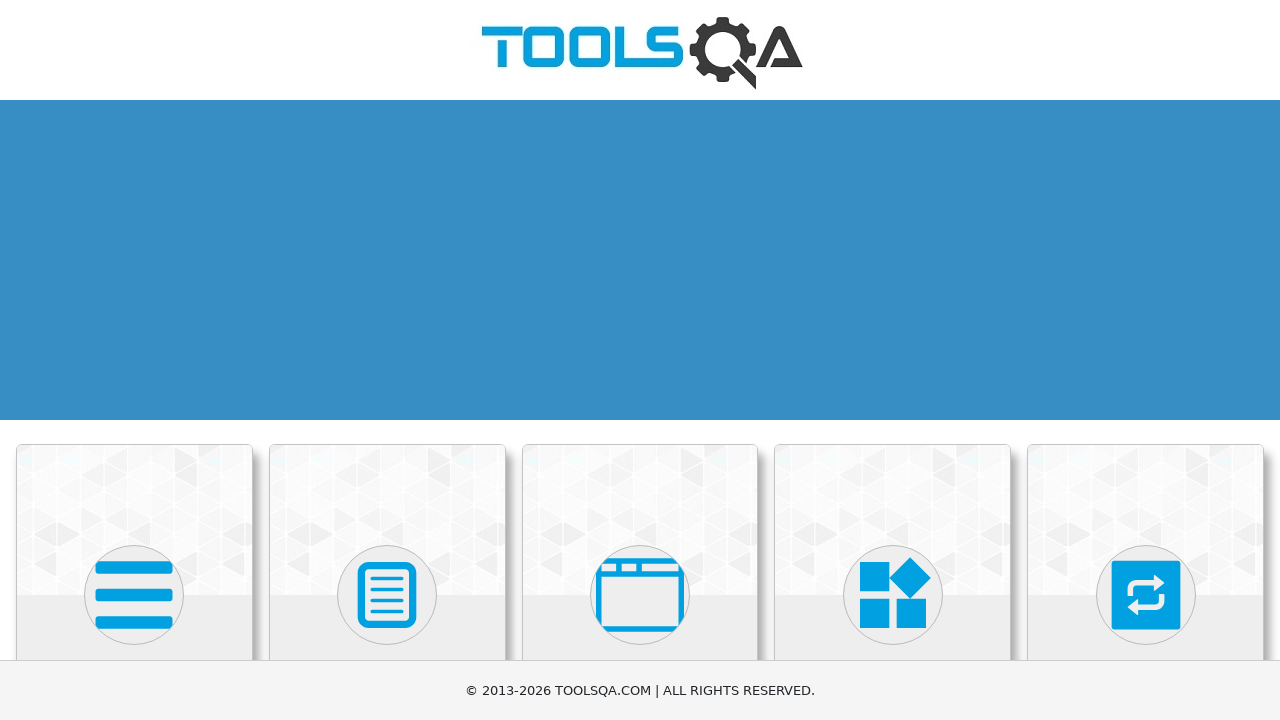

Retrieved all card elements from the page
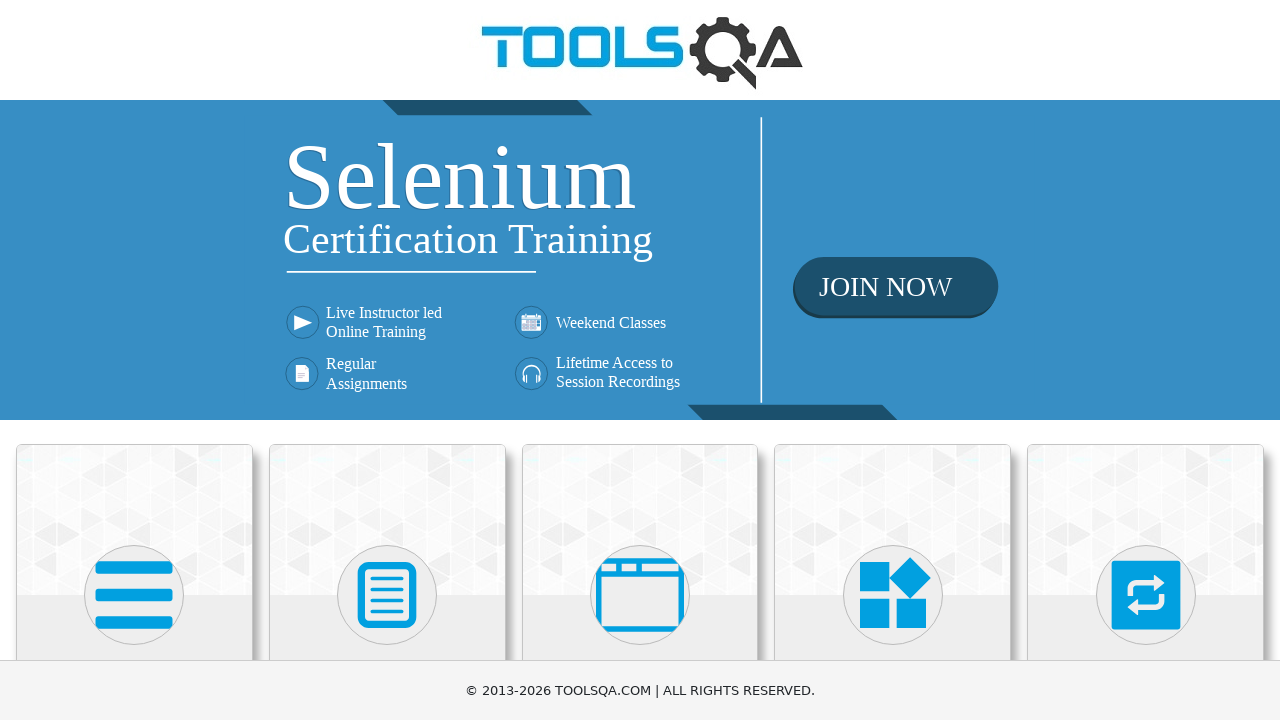

Validated that exactly 6 cards are displayed on the page
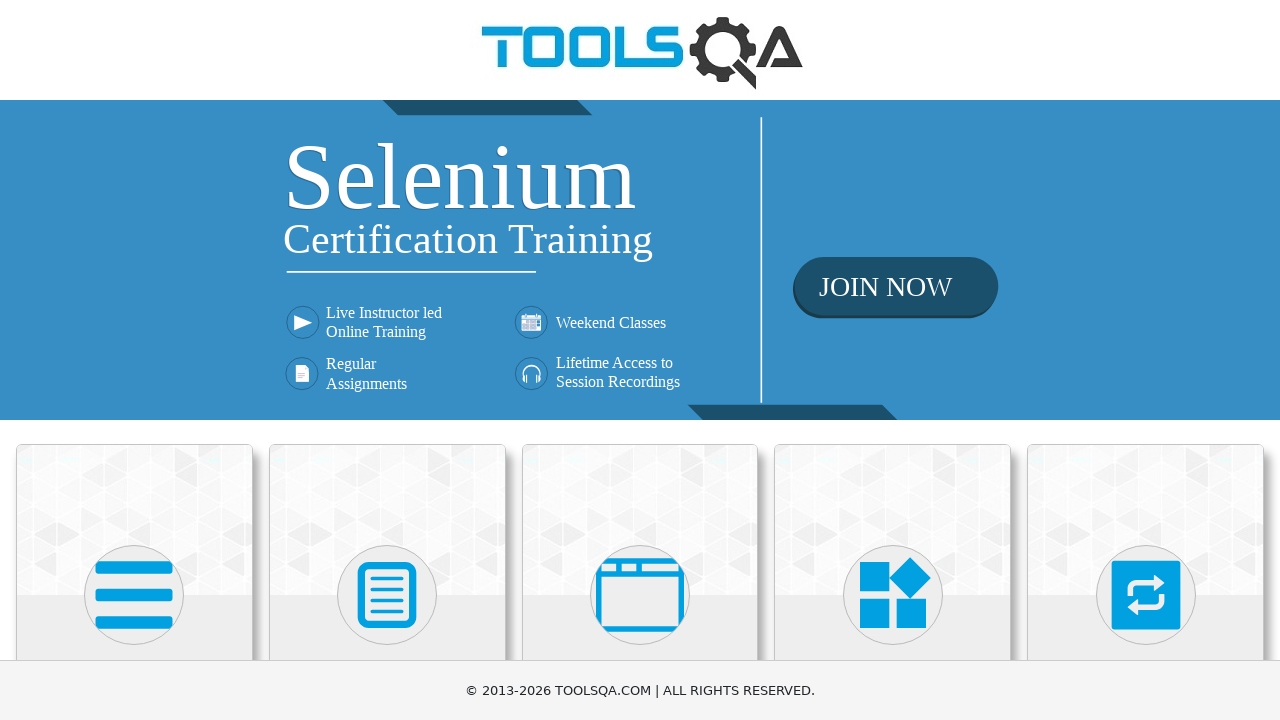

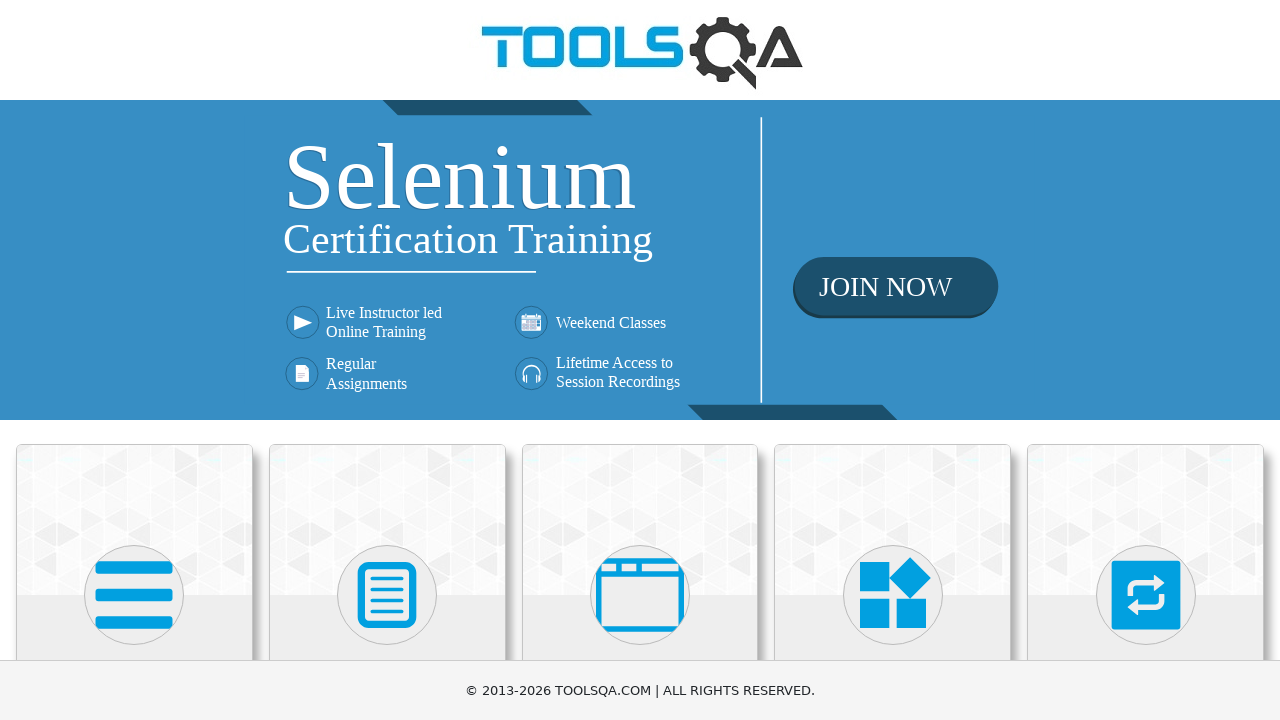